Tests basic click functionality by navigating to Add/Remove Elements page and clicking the Add Element button

Starting URL: https://the-internet.herokuapp.com

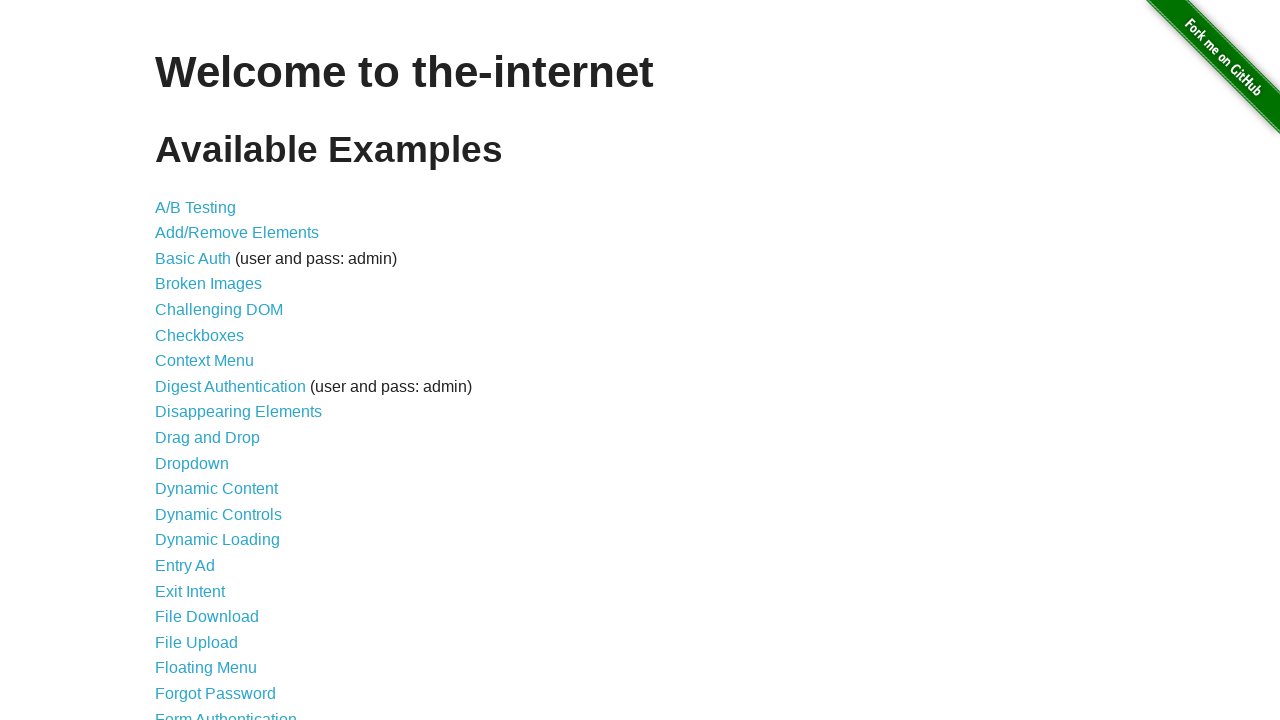

Clicked on Add/Remove Elements link at (237, 233) on text=Add/Remove Elements
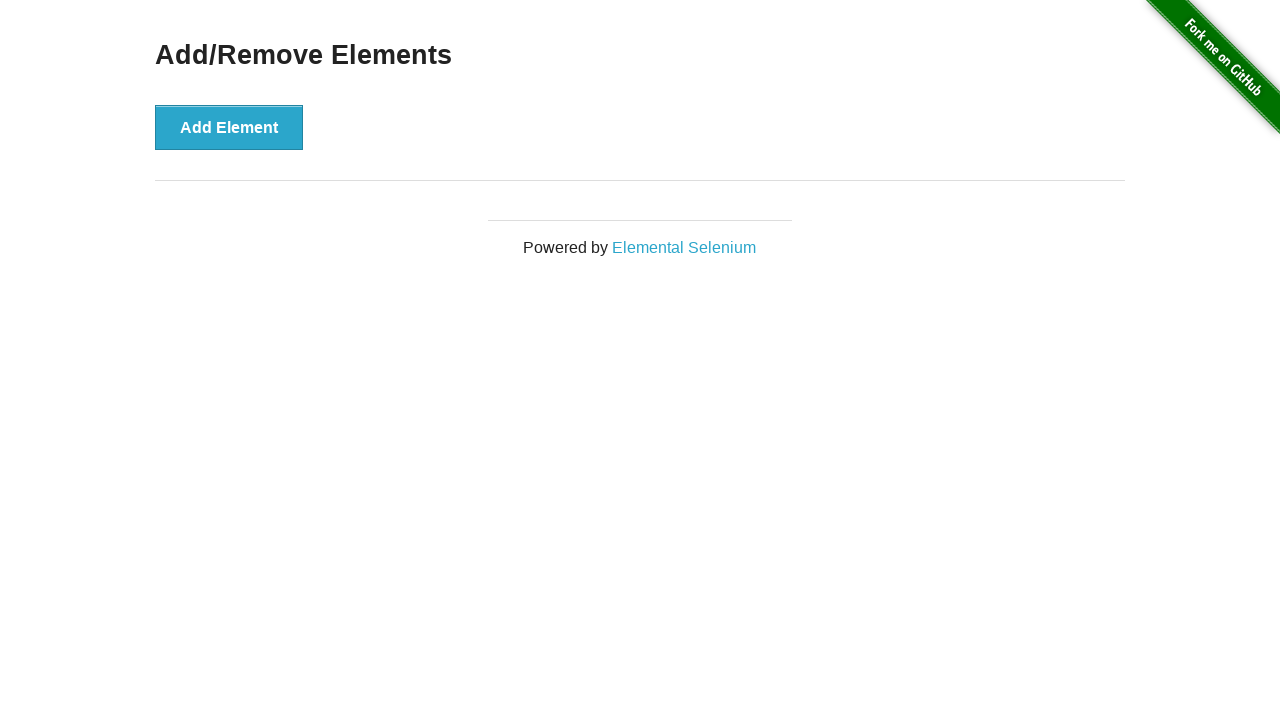

Clicked Add Element button at (229, 127) on text=Add Element
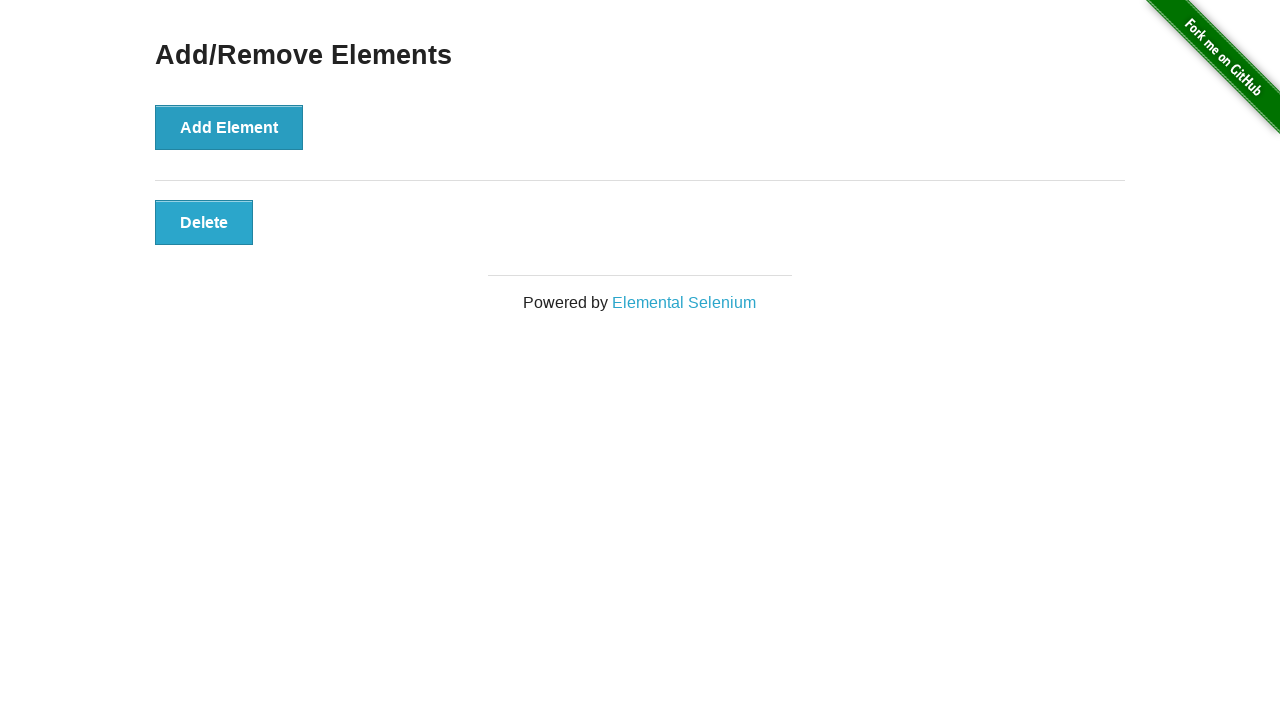

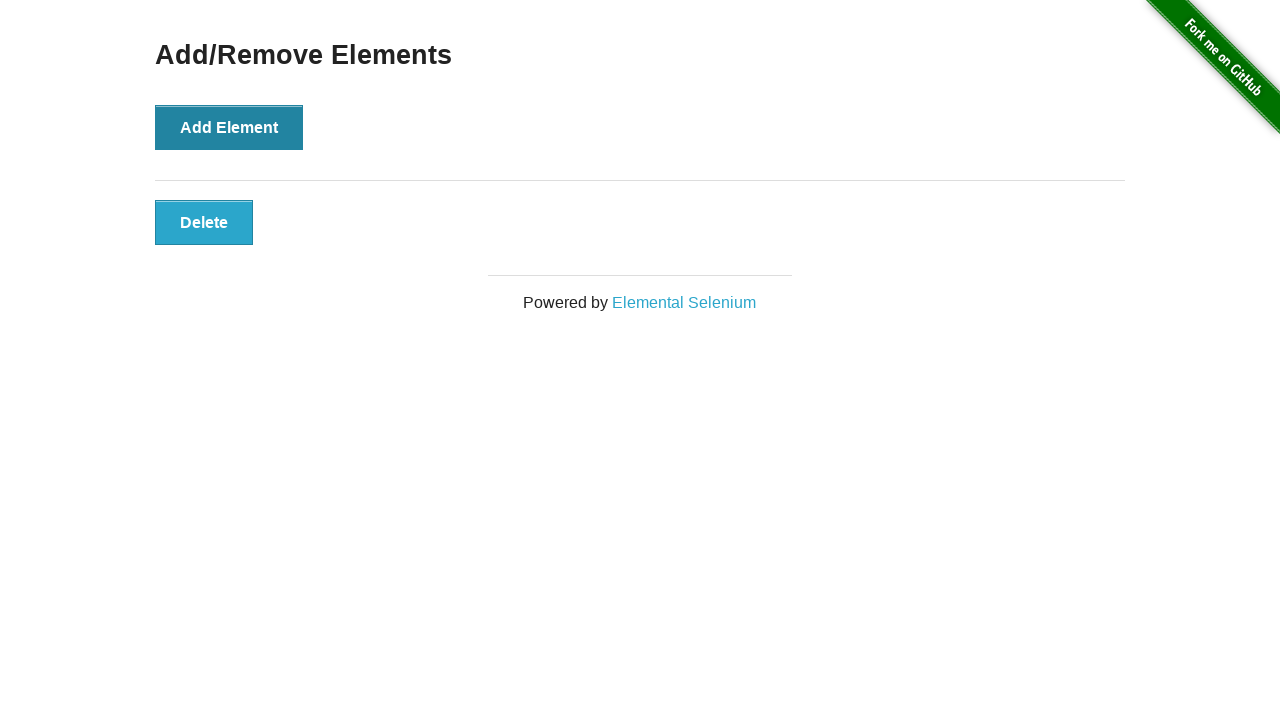